Tests keyboard actions by typing text in the first text area, copying it with Ctrl+A and Ctrl+C, then tabbing to the second text area and pasting with Ctrl+V

Starting URL: https://text-compare.com/

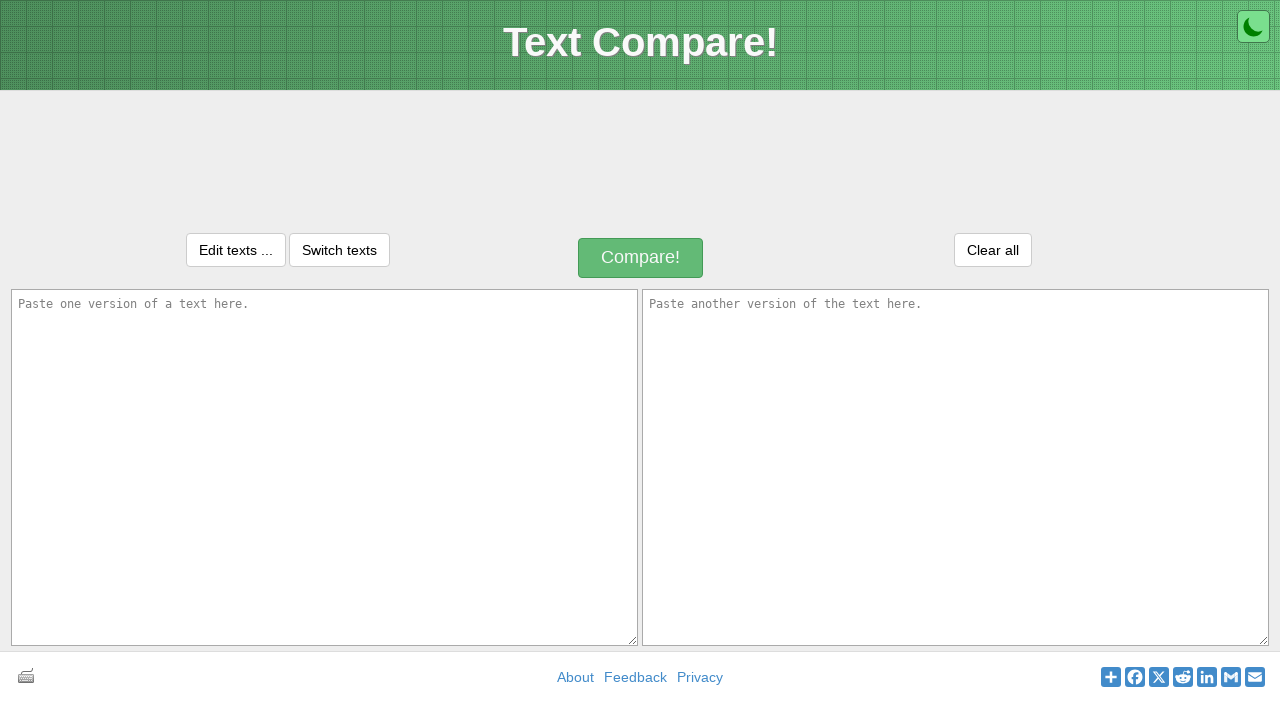

Waited for first text area to load
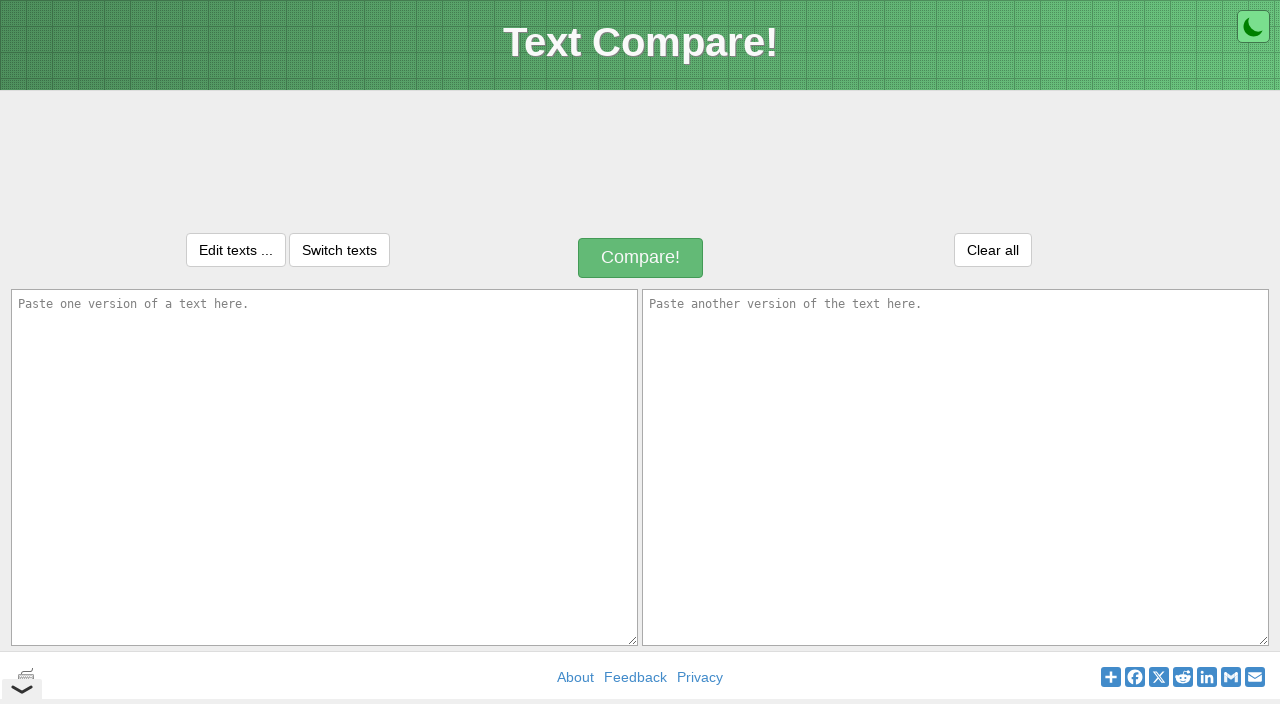

Typed 'Welcome to Selenium' in first text area on #inputText1
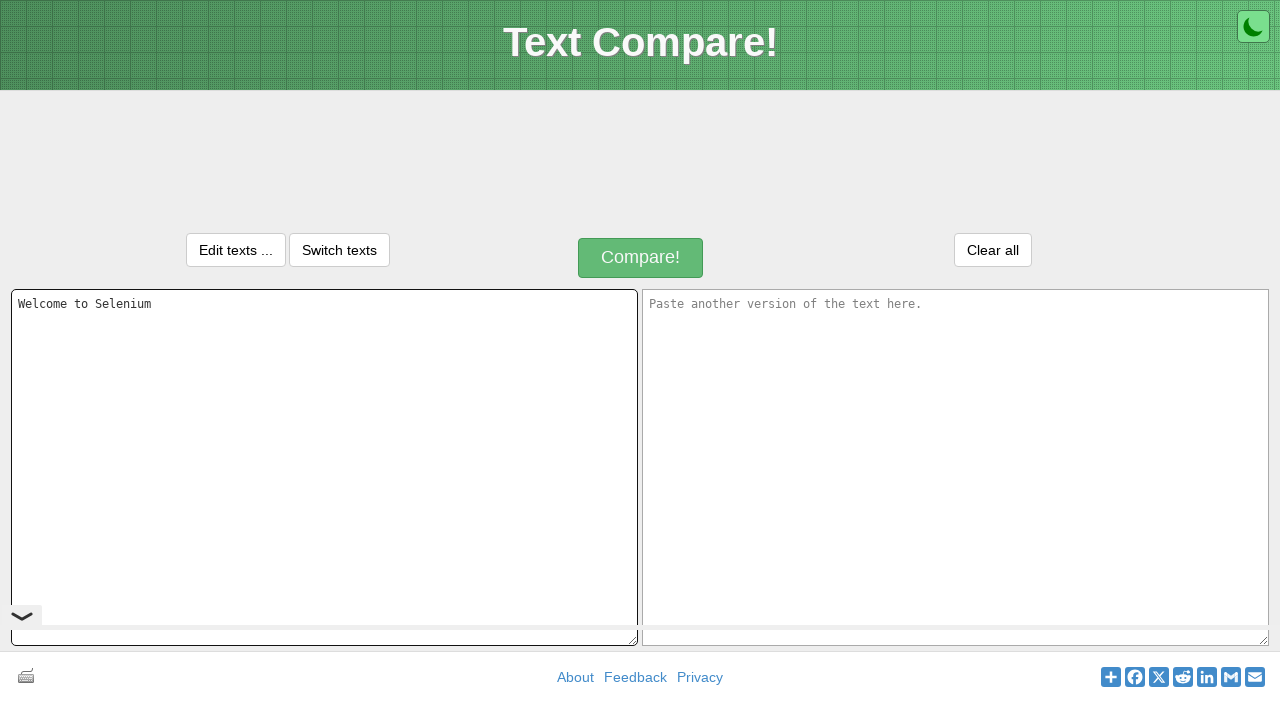

Selected all text in first text area with Ctrl+A
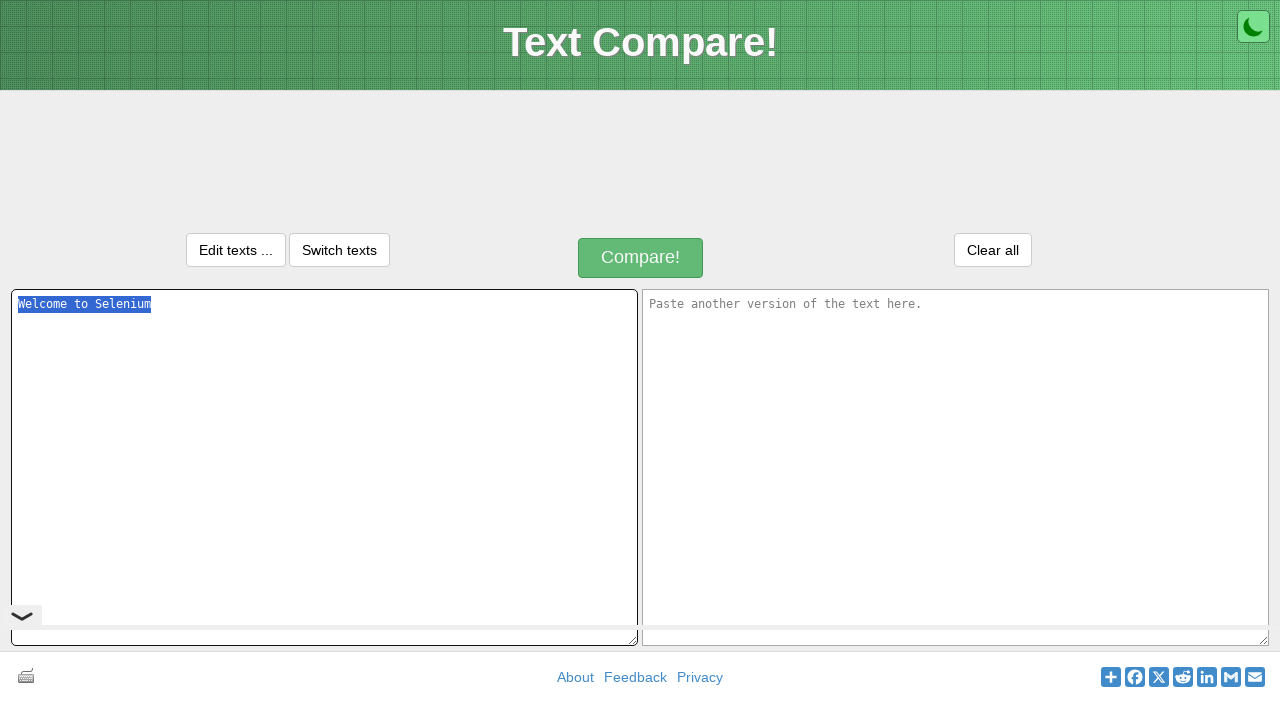

Copied selected text with Ctrl+C
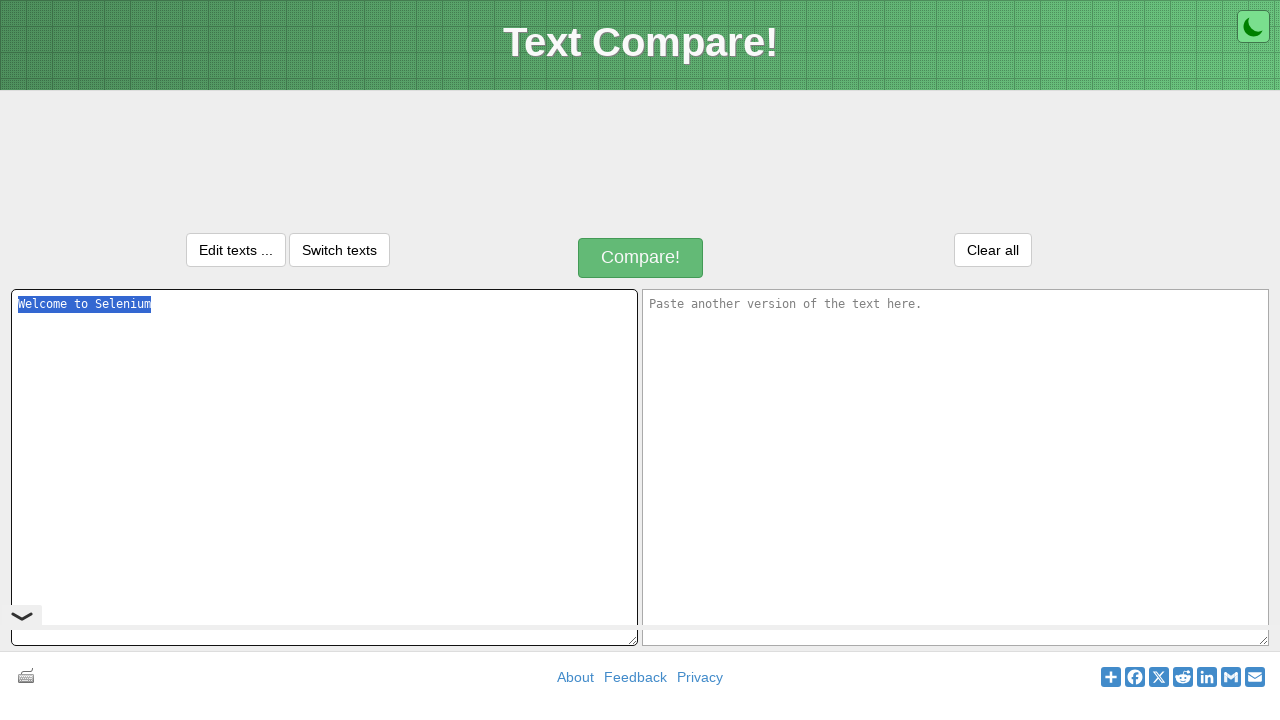

Tabbed to second text area
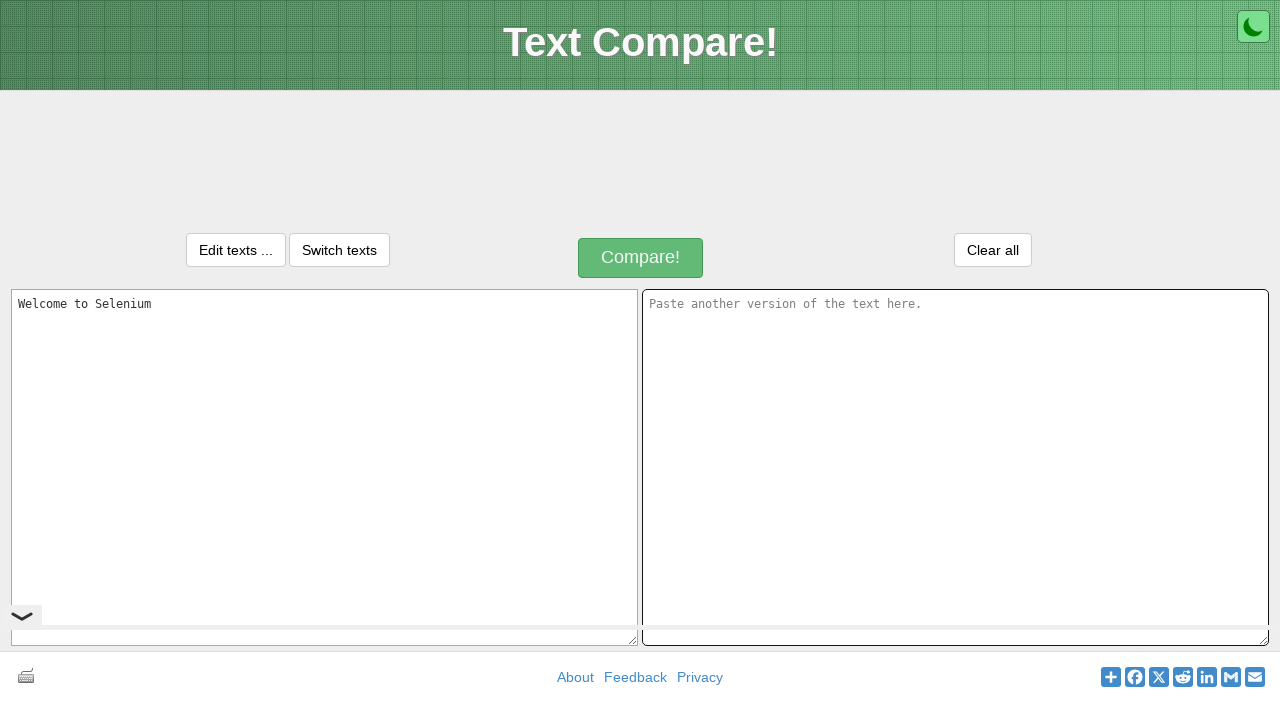

Pasted text into second text area with Ctrl+V
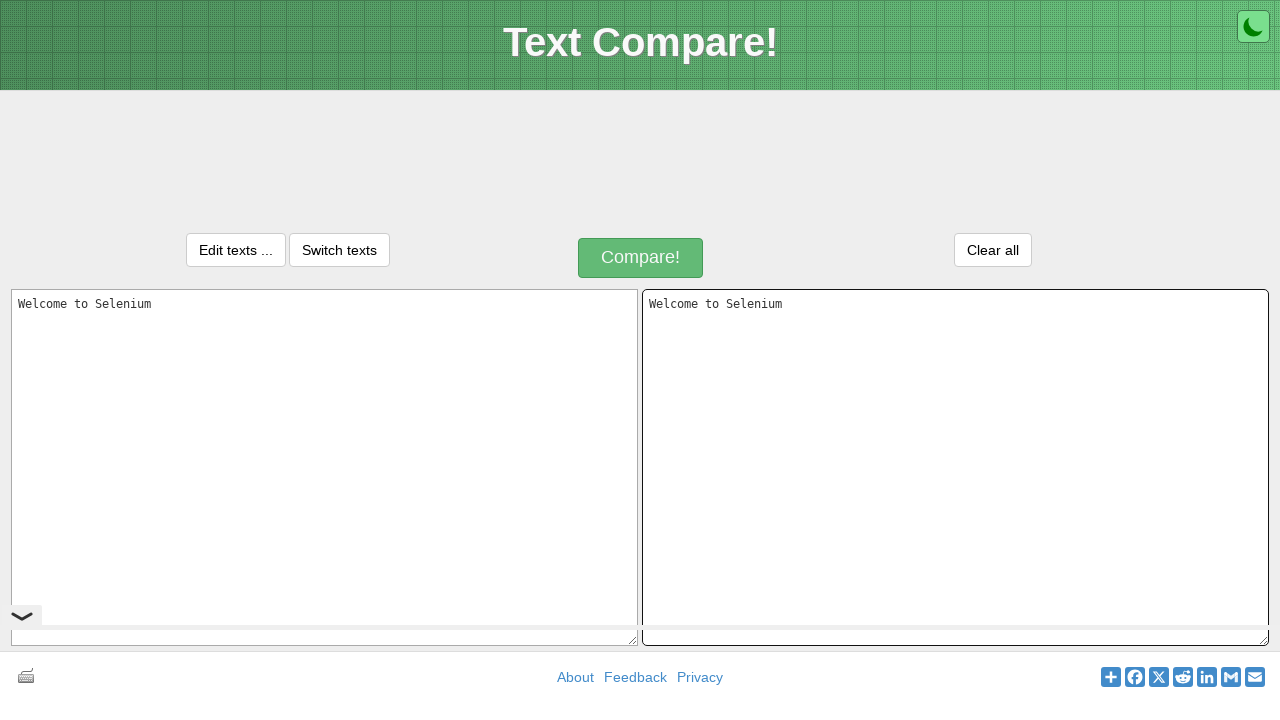

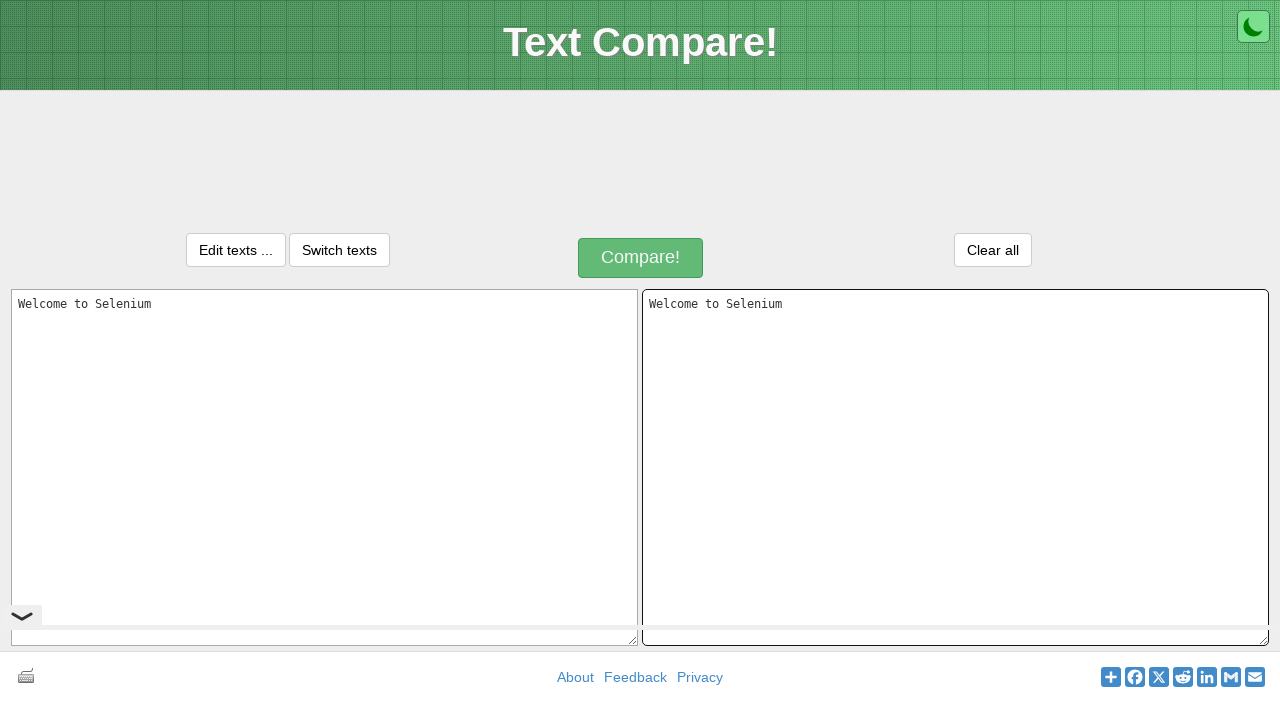